Tests dynamic controls by clicking Enable button and waiting for an input field to become enabled before entering text

Starting URL: https://practice.cydeo.com/dynamic_controls

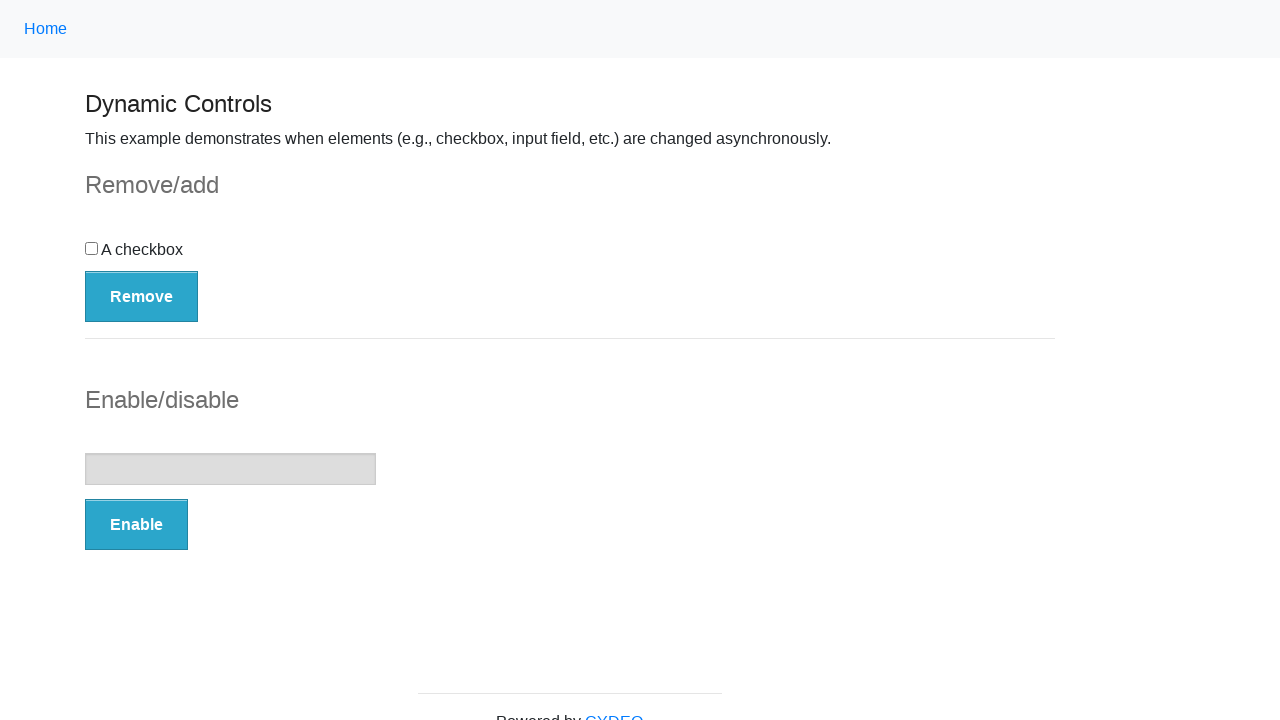

Clicked Enable button to enable input field at (136, 525) on xpath=//*[.='Enable']
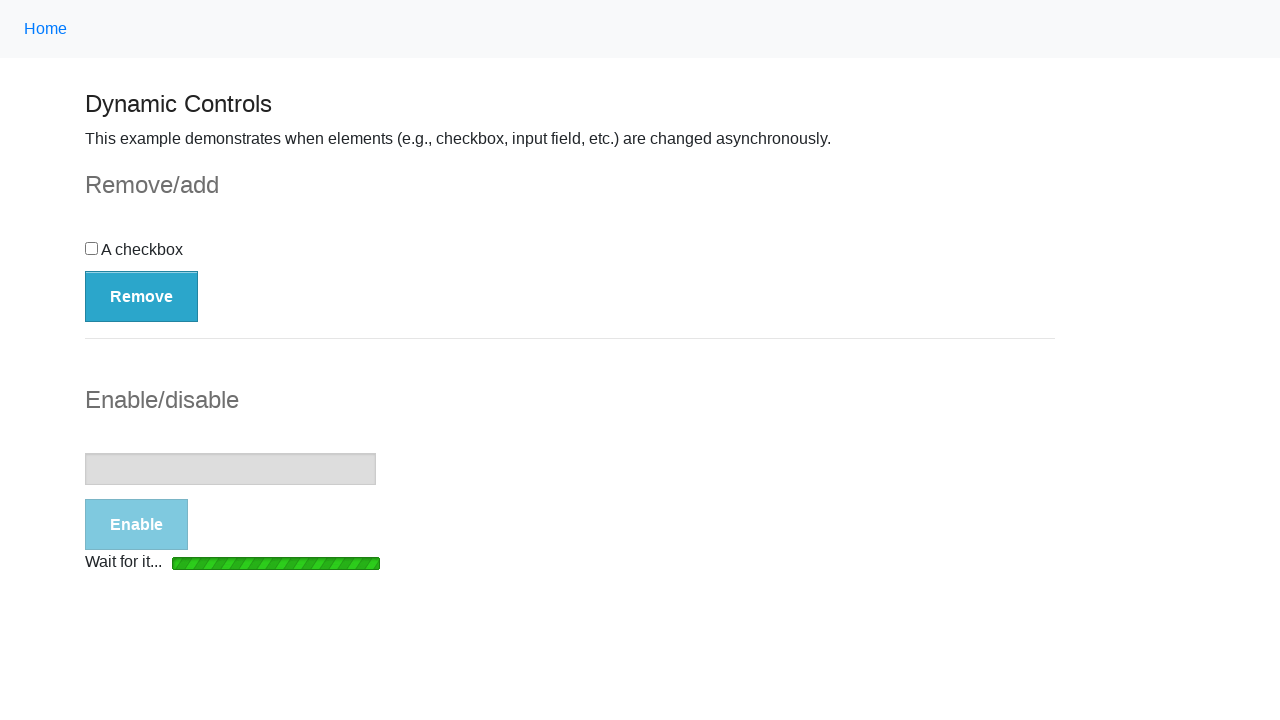

Input field is attached to DOM
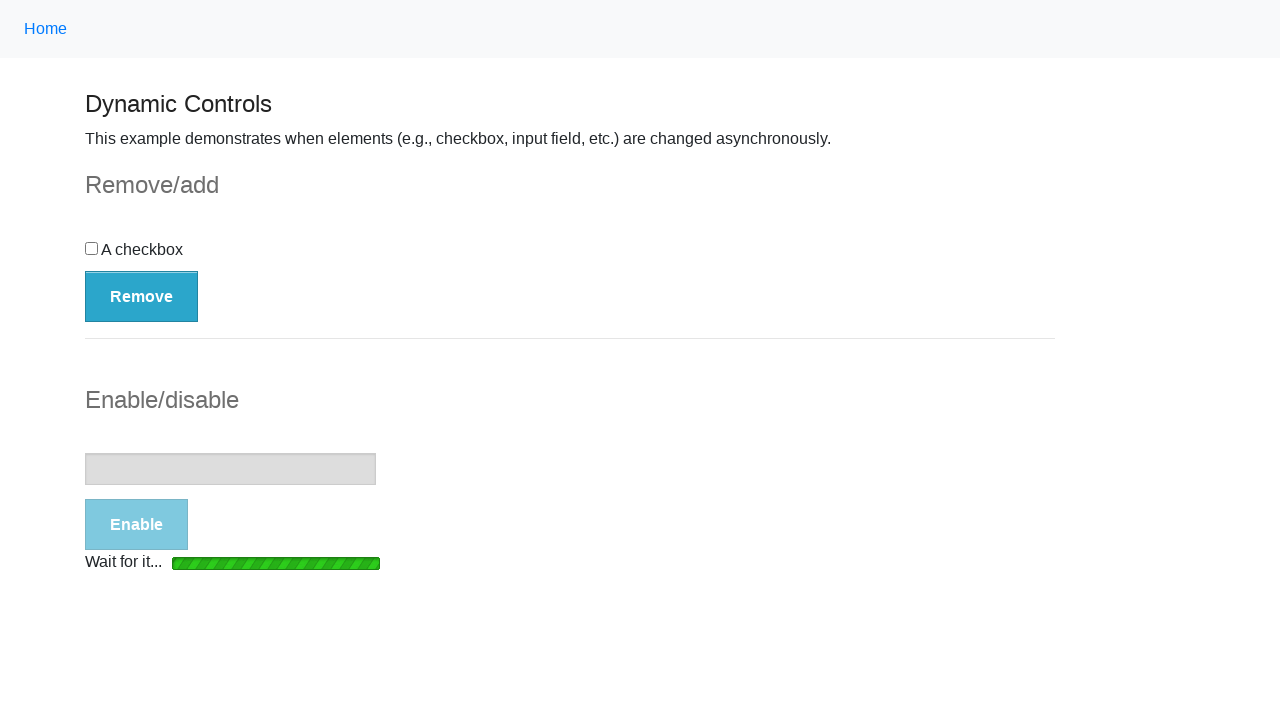

Input field is now enabled and ready for input
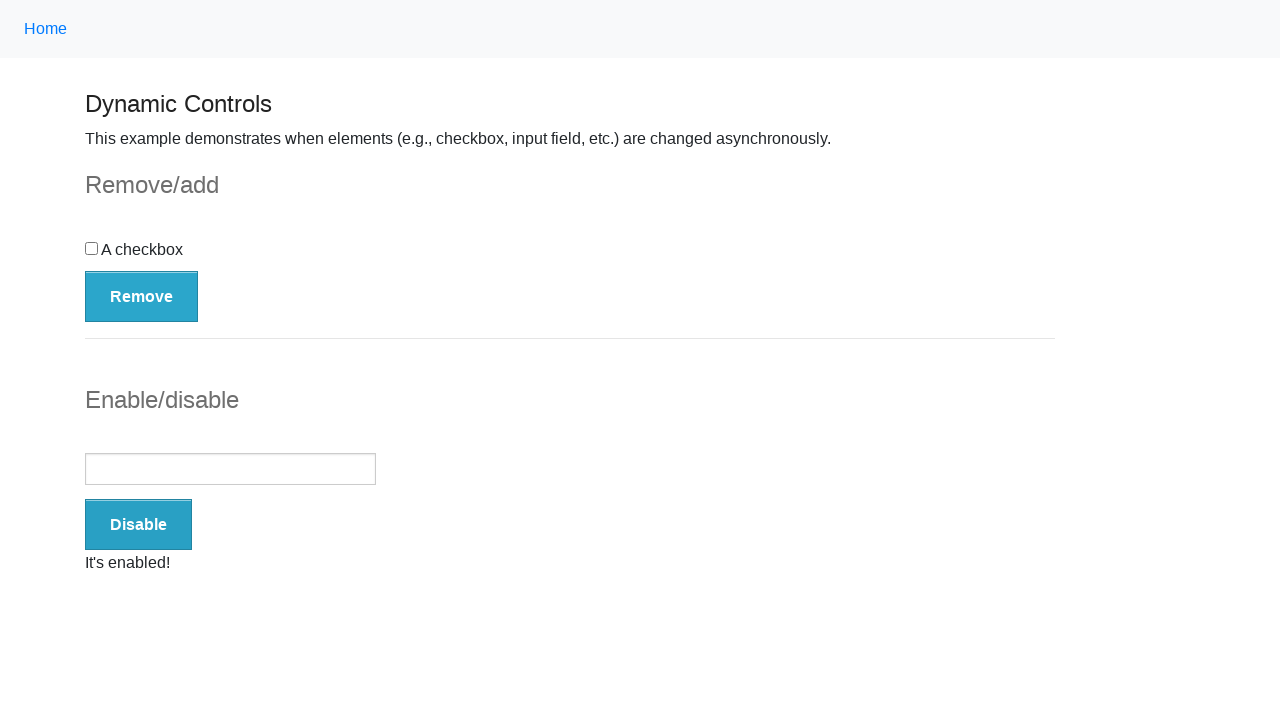

Entered 'MikeSmith' into the input field on #input-example > input
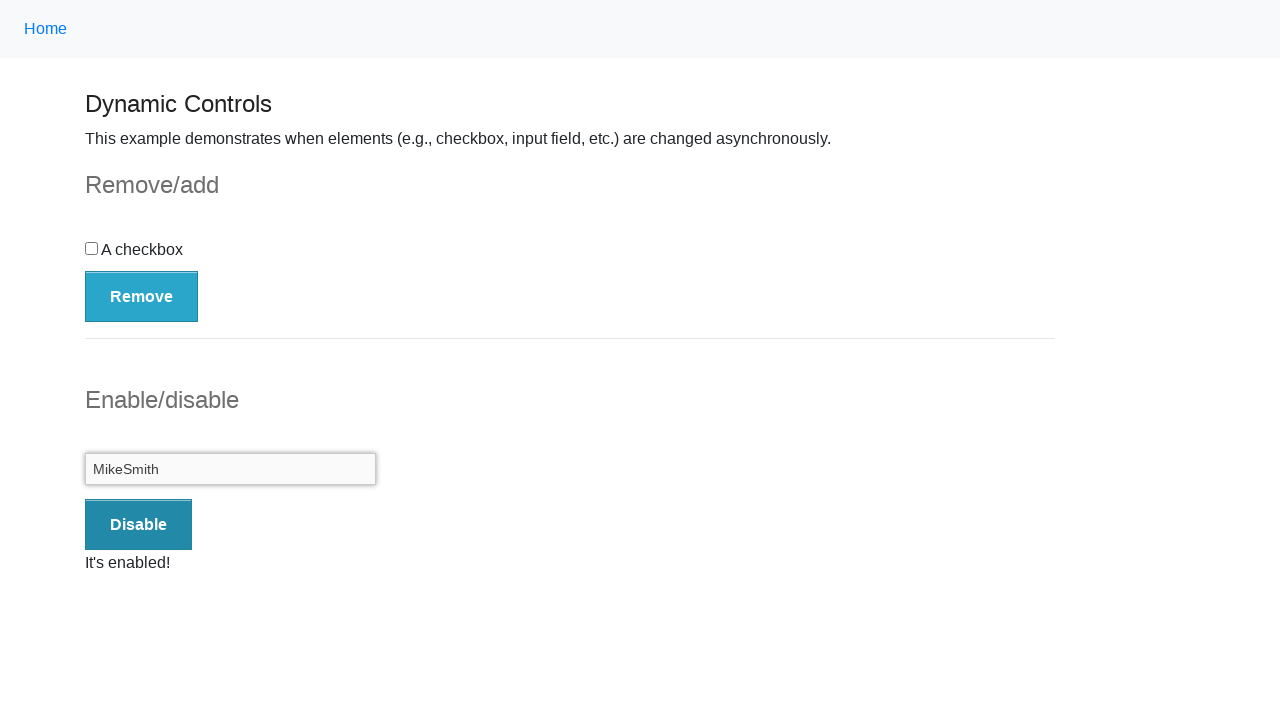

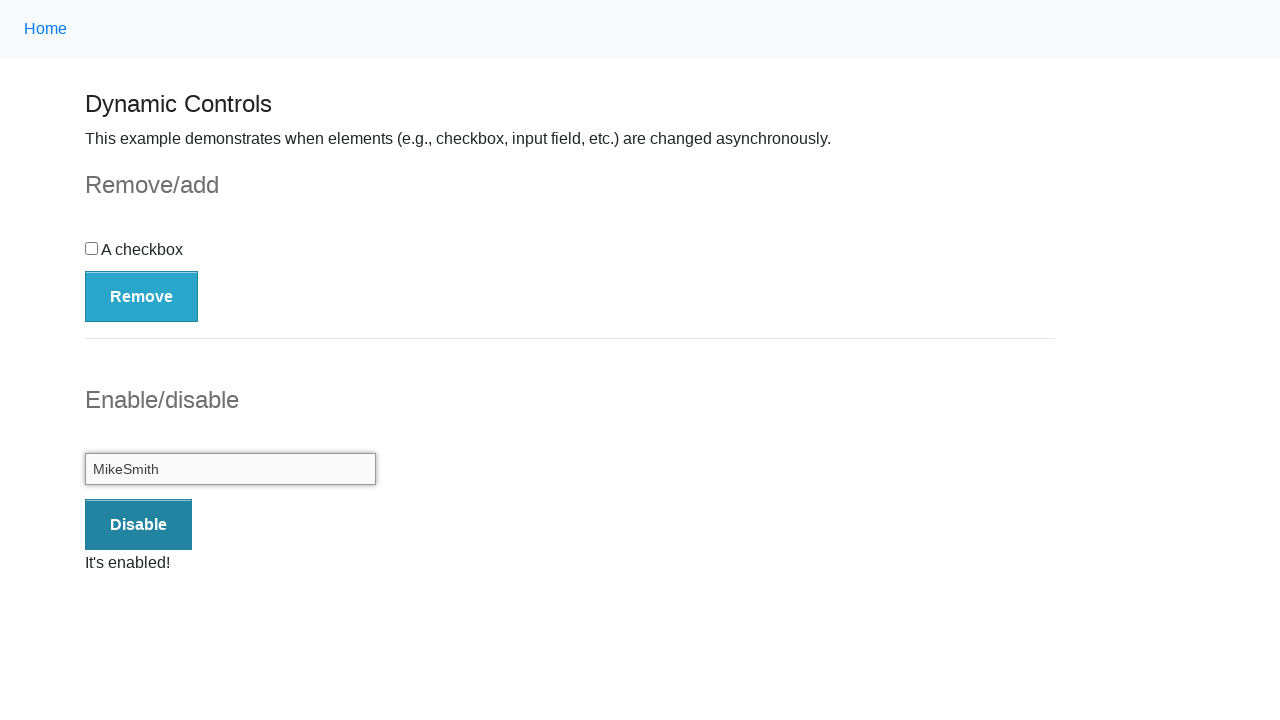